Tests canceling a confirm JavaScript alert by clicking the confirm button and dismissing the dialog

Starting URL: https://the-internet.herokuapp.com/javascript_alerts

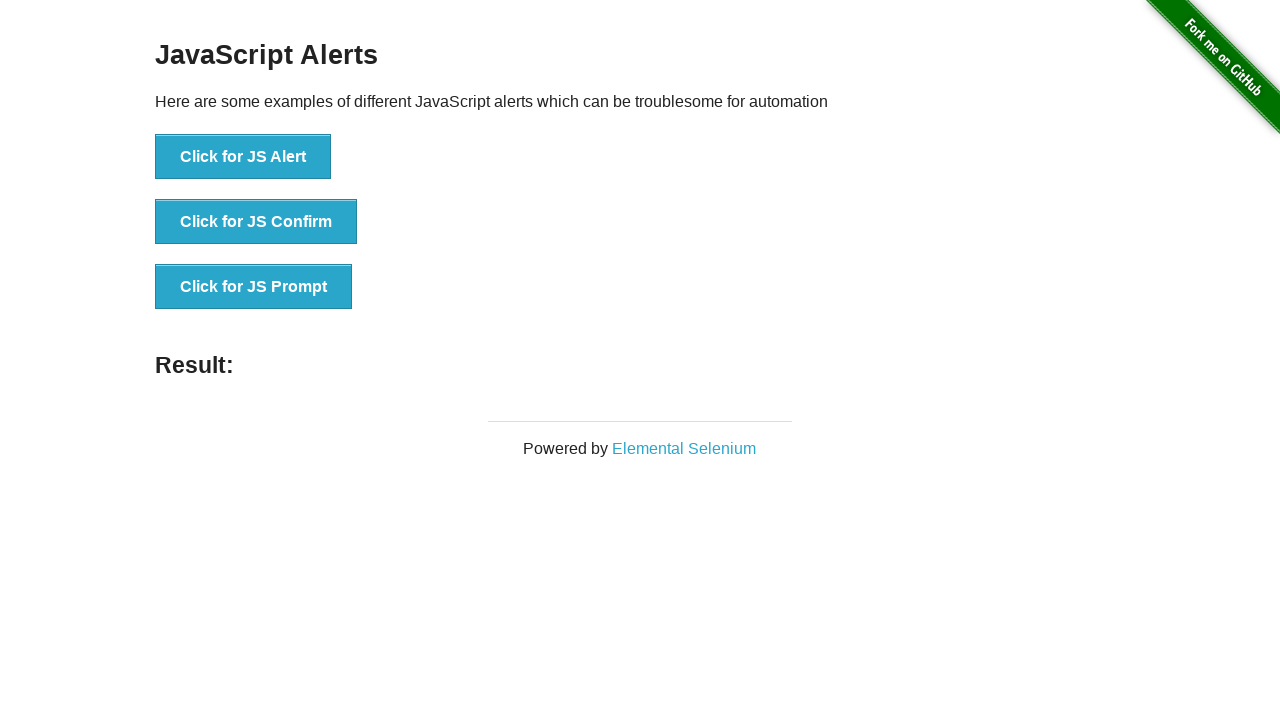

Clicked the 'Click for JS Confirm' button at (256, 222) on xpath=//button[@onclick='jsConfirm()']
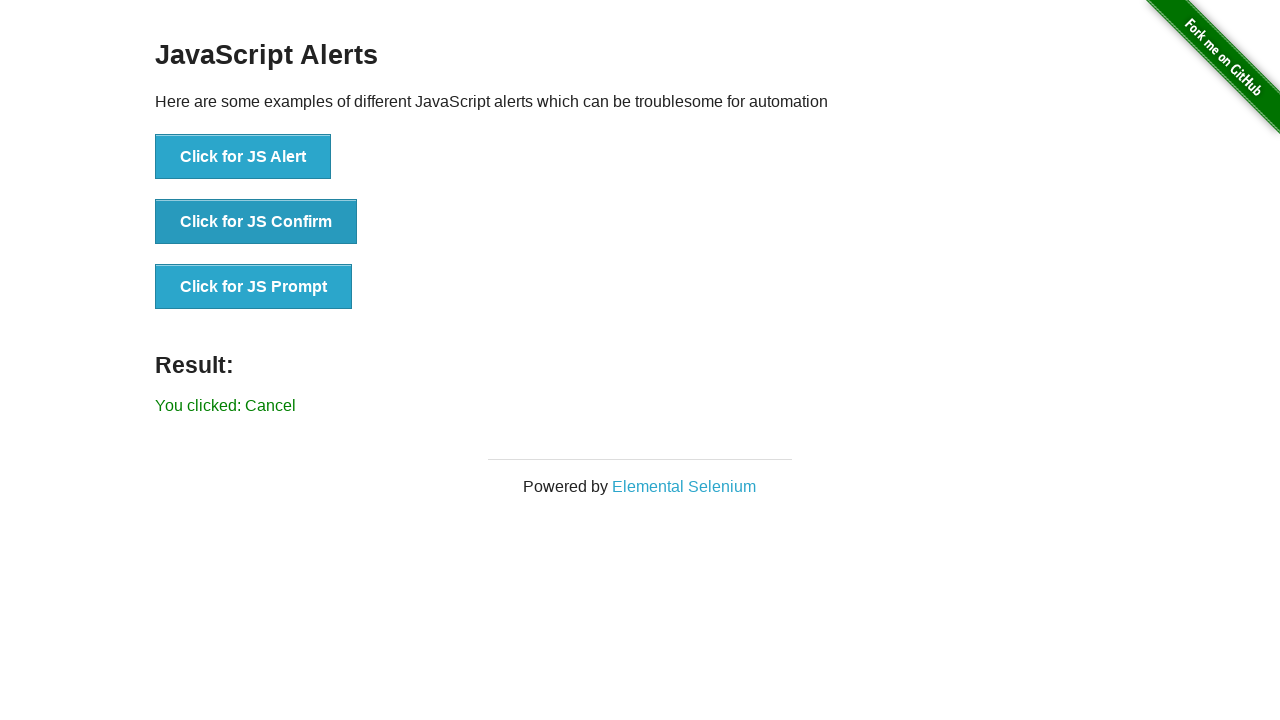

Set up dialog handler to dismiss confirm alert
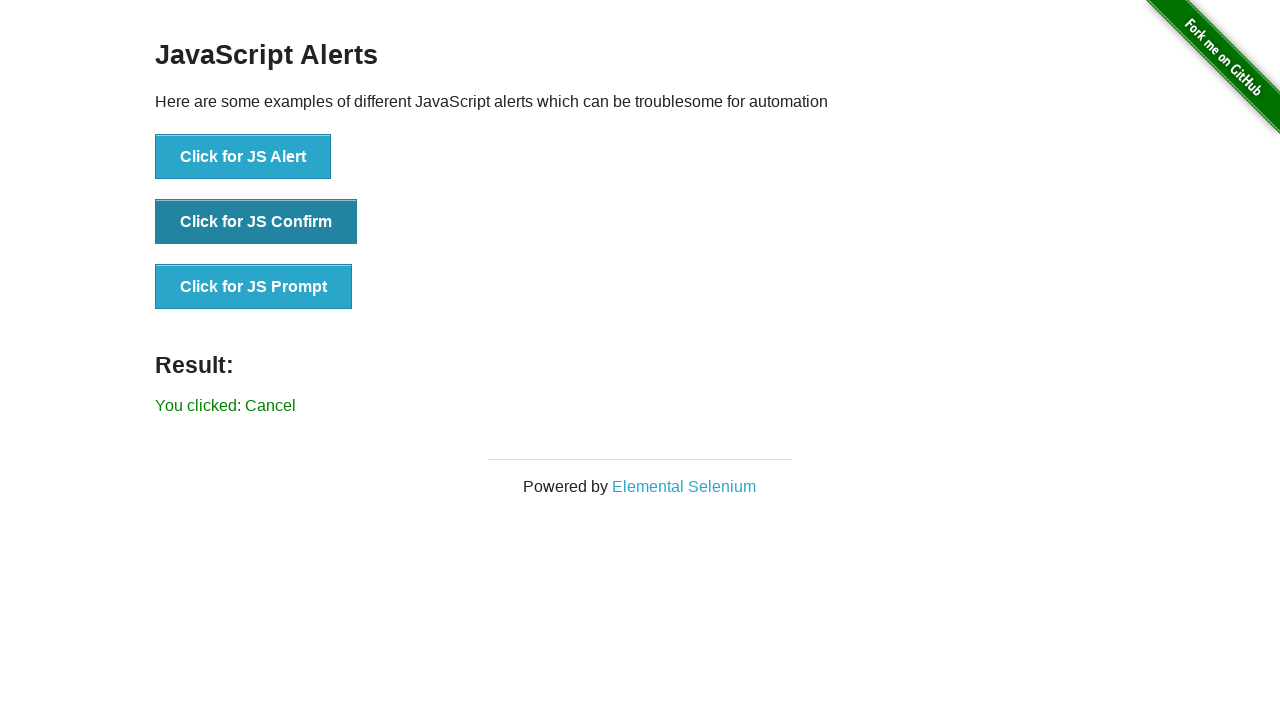

Retrieved result text from page
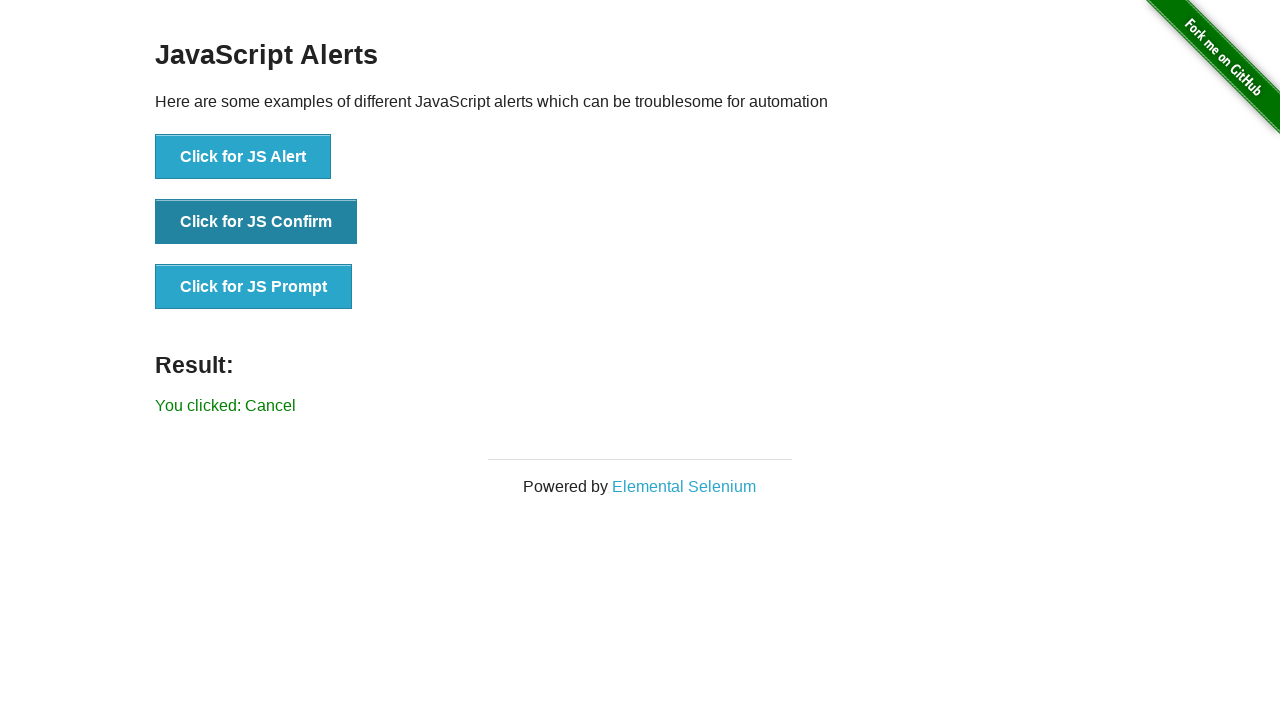

Verified result text equals 'You clicked: Cancel'
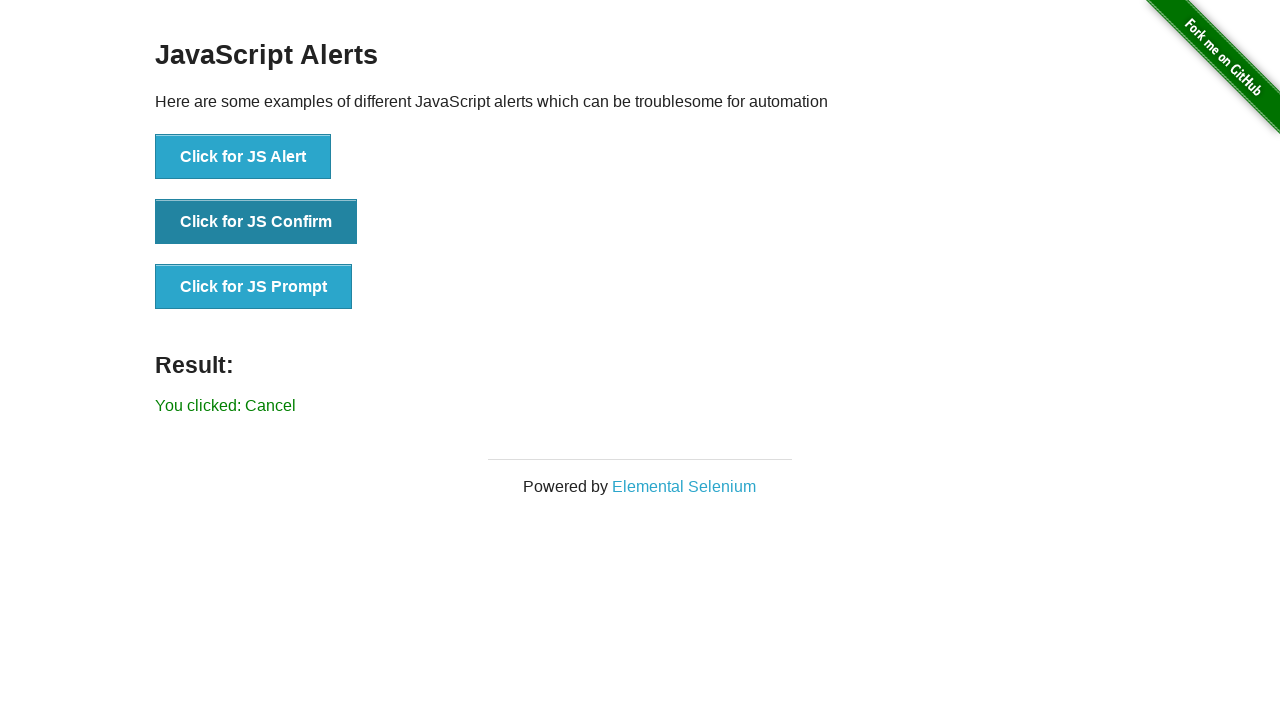

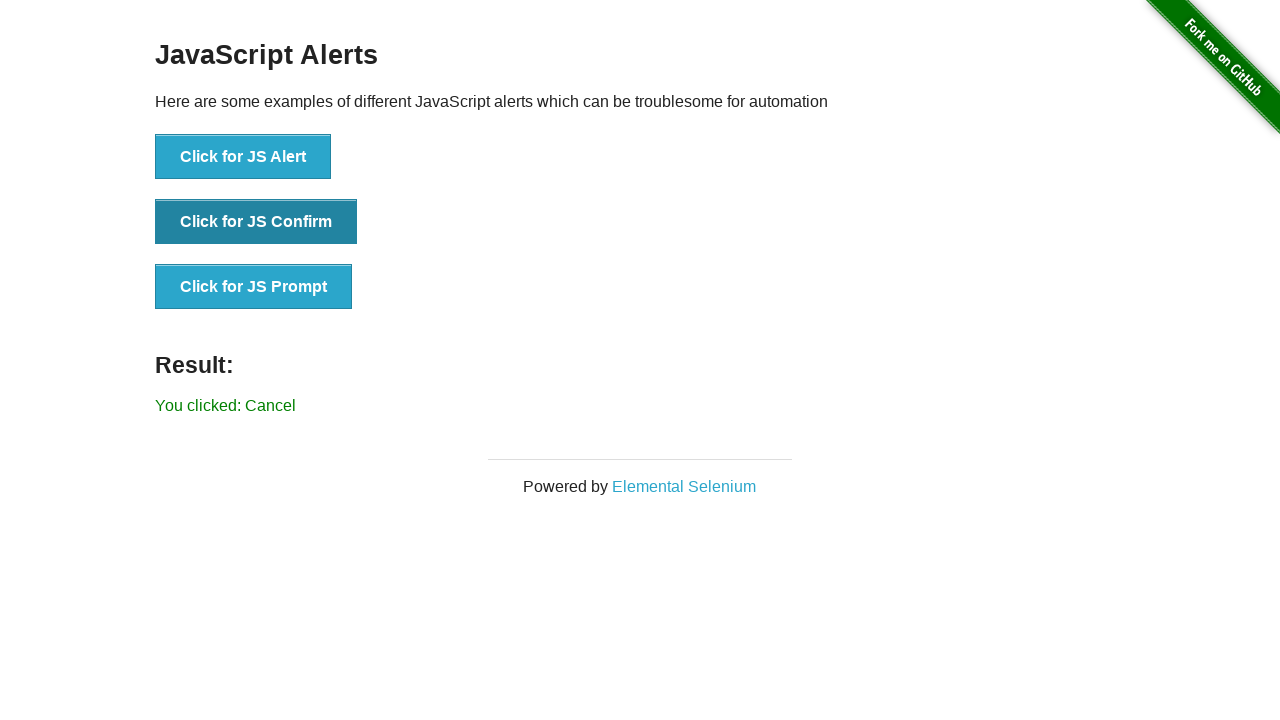